Tests A/B Testing page by clicking the A/B Testing link and verifying the page content including heading and description text.

Starting URL: http://the-internet.herokuapp.com/

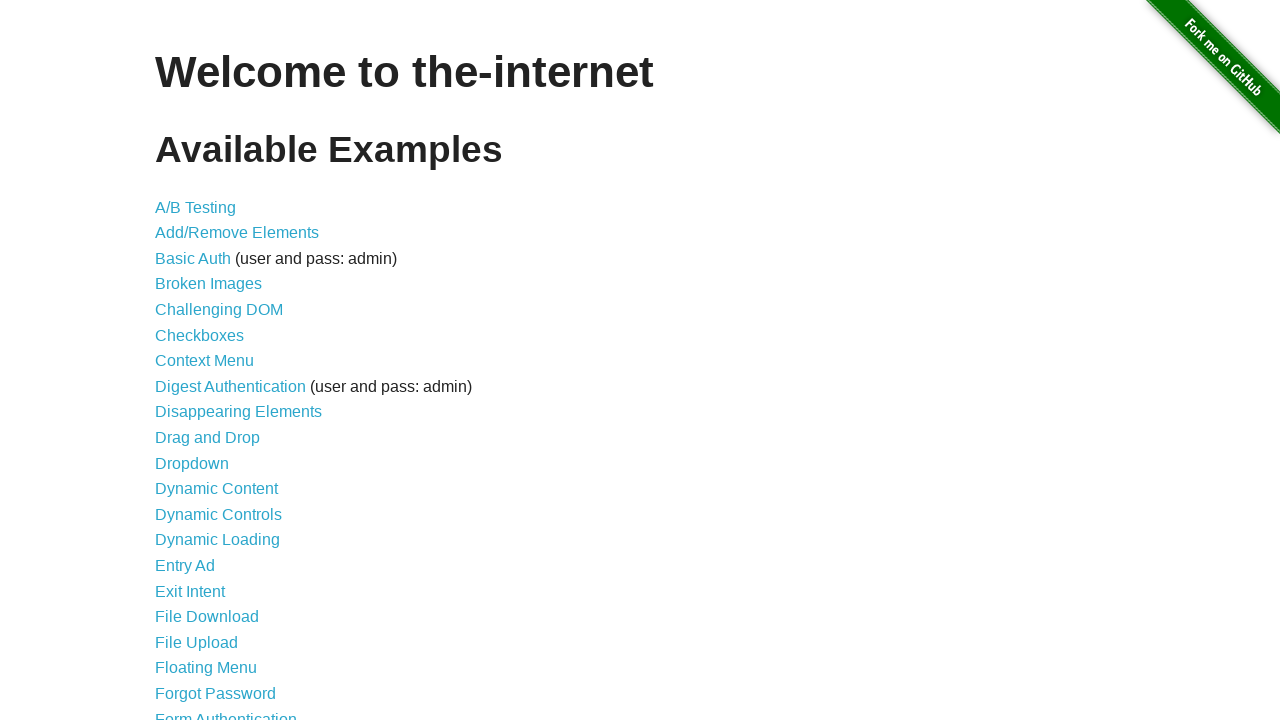

Clicked on A/B Testing link at (196, 207) on text=A/B Testing
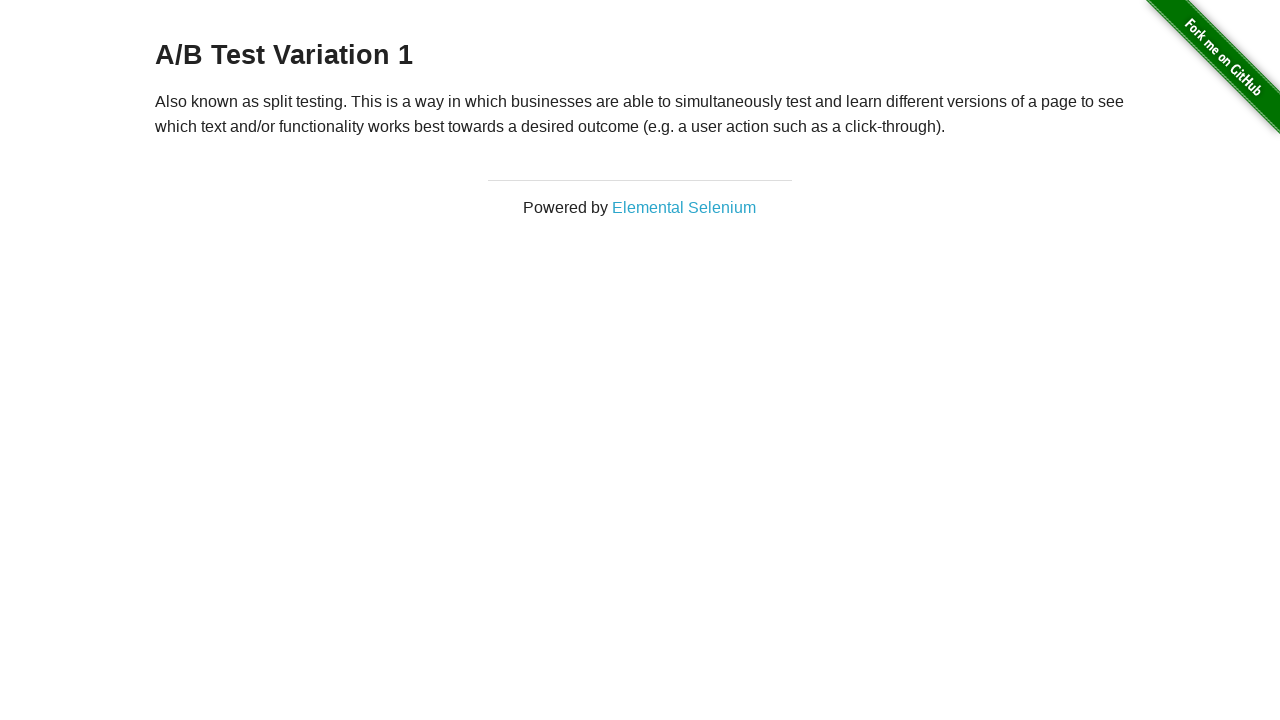

A/B Testing page heading (h3) loaded
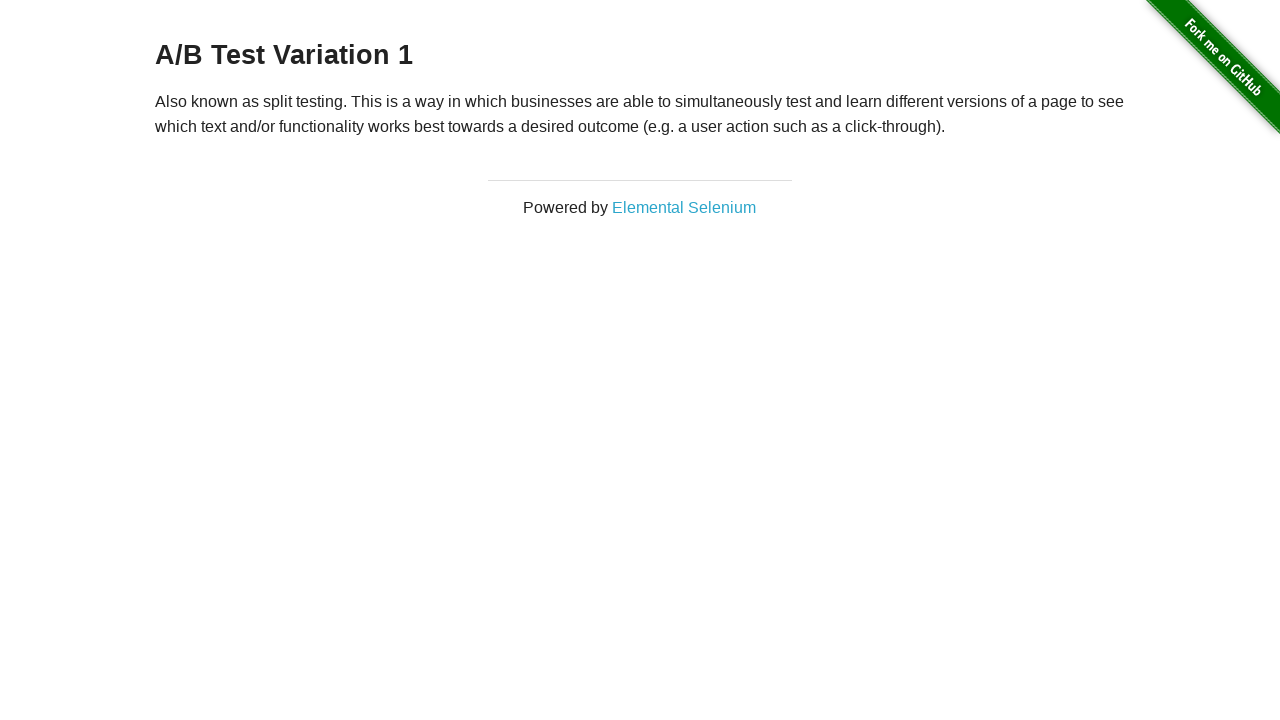

A/B Testing page paragraph content loaded
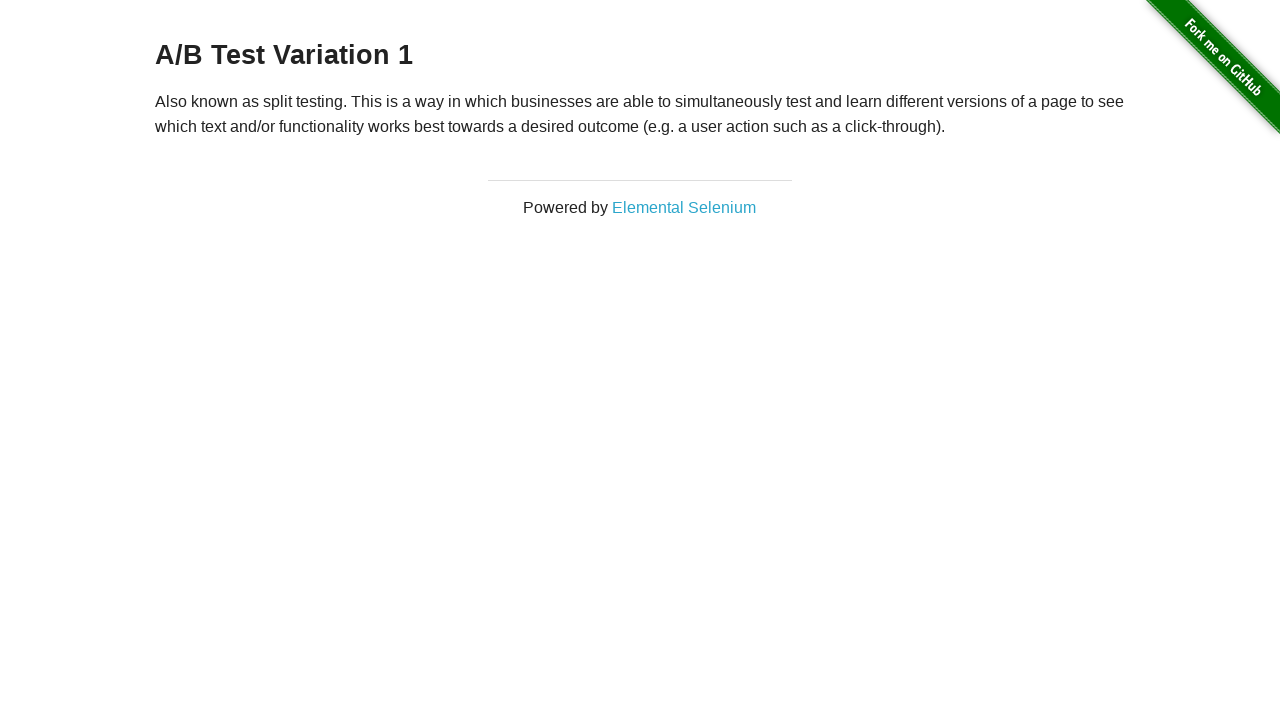

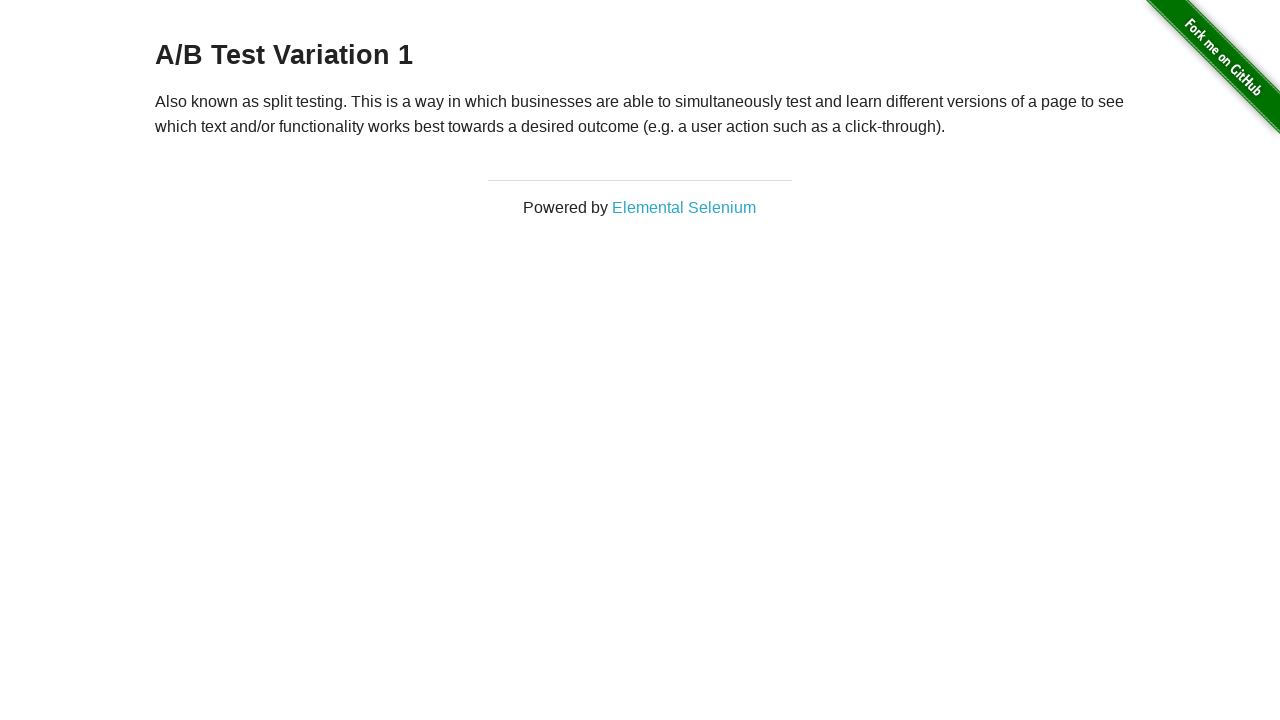